Tests multi-window handling by opening a new window, navigating to a different page to extract course name text, switching back to the parent window, and entering the extracted text into a form field.

Starting URL: https://rahulshettyacademy.com/angularpractice/

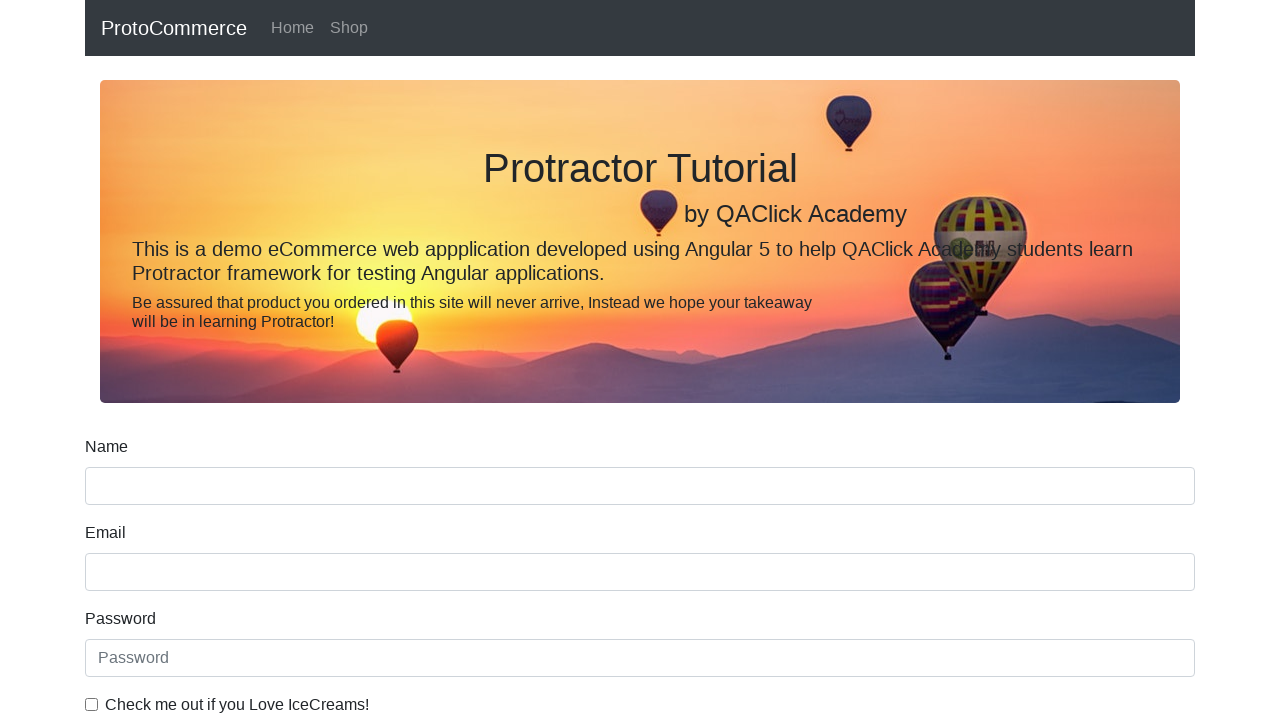

Opened a new window/tab
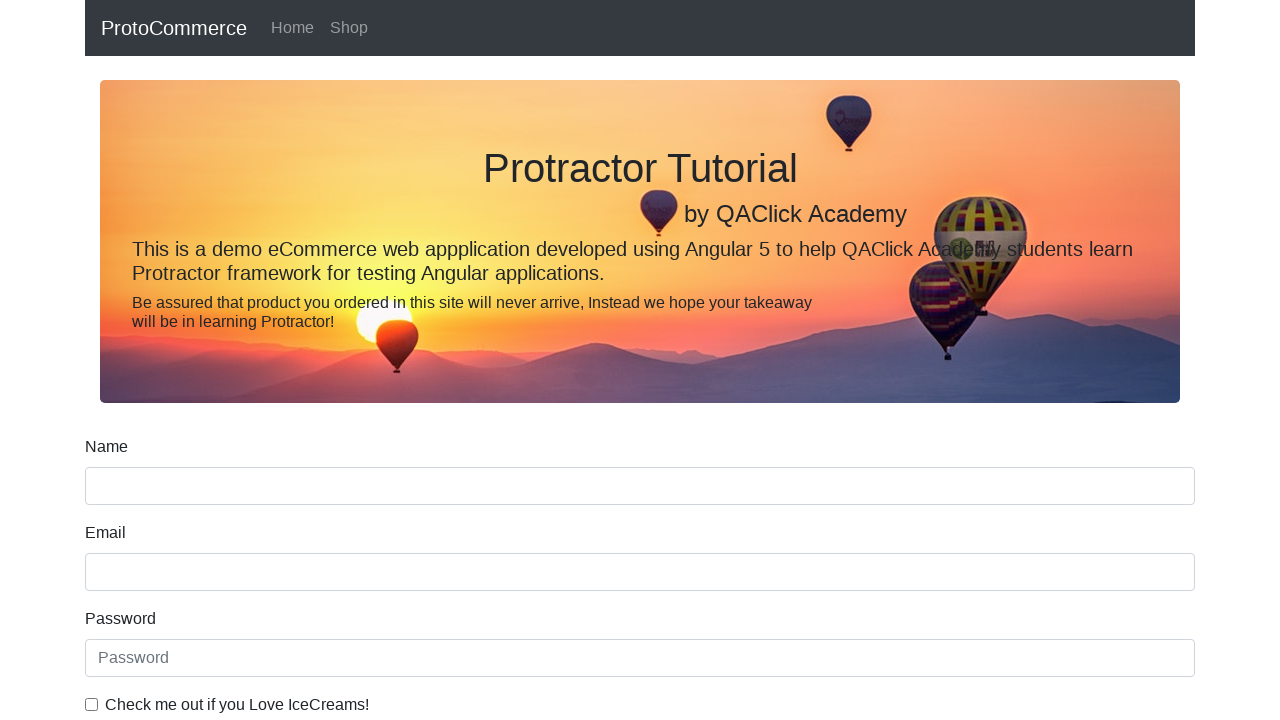

Navigated to https://rahulshettyacademy.com/ in new window
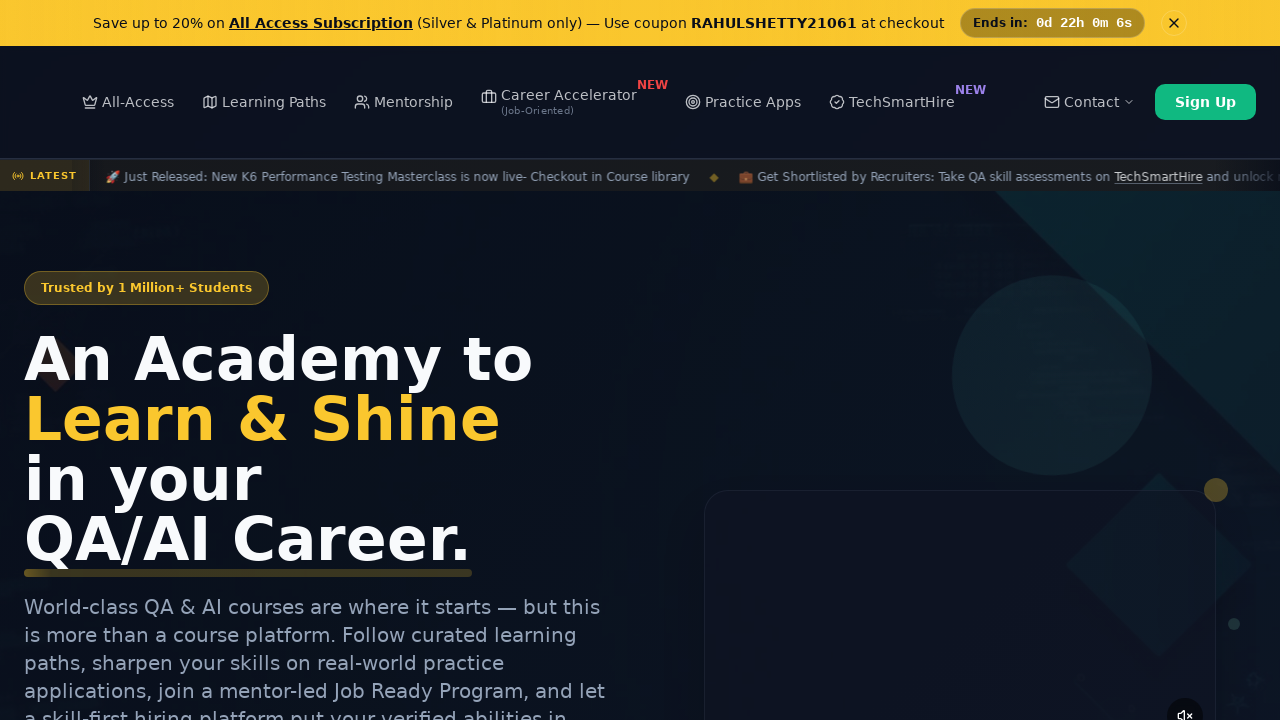

Course links loaded in new window
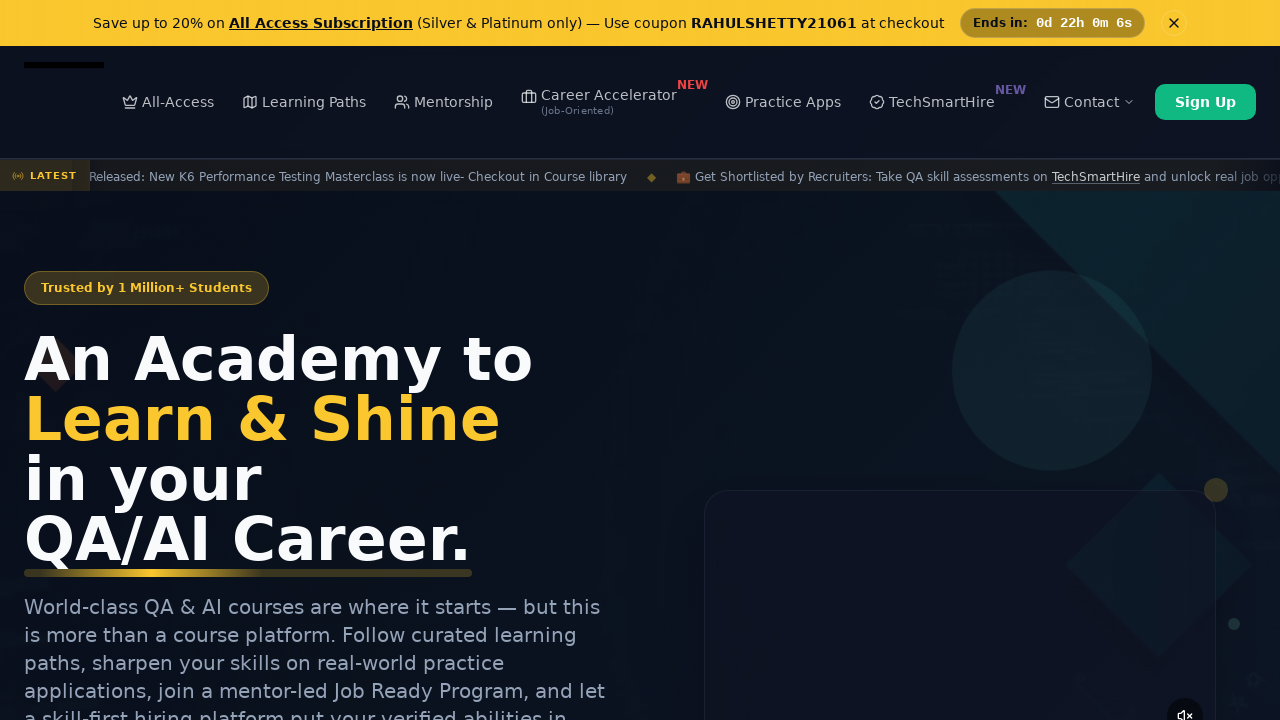

Located course links in new window
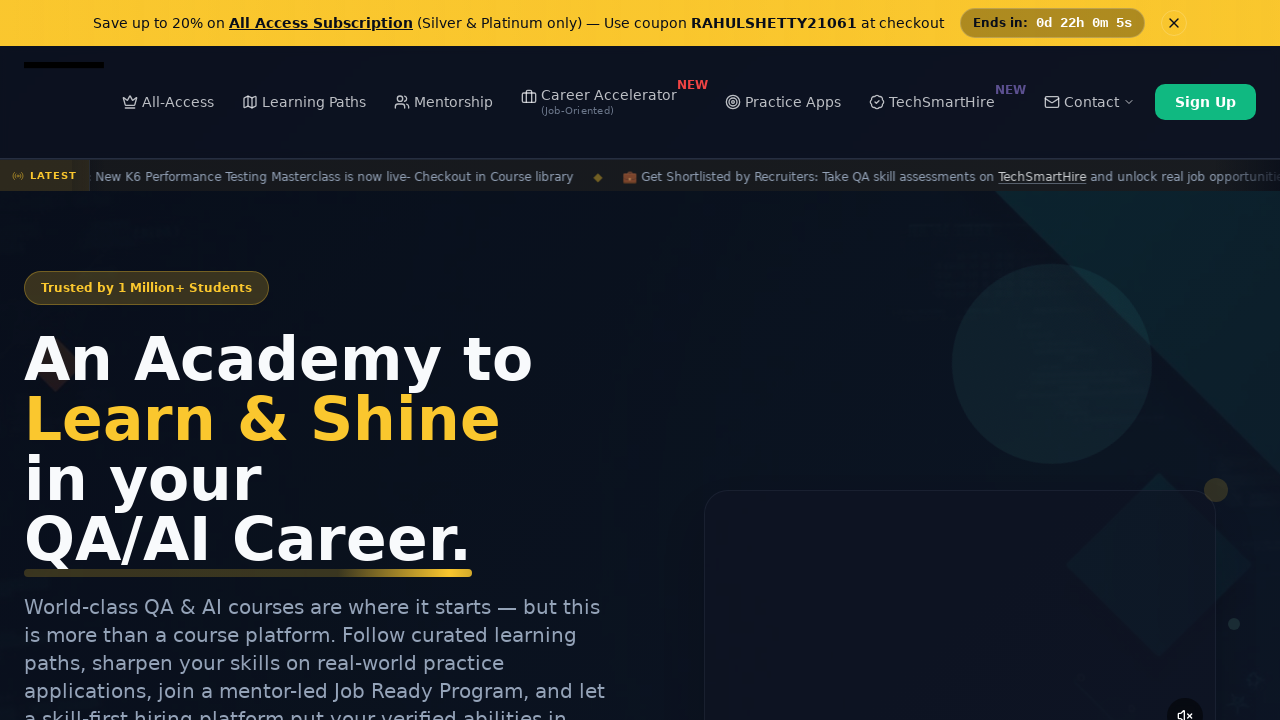

Extracted course name text: Playwright Testing
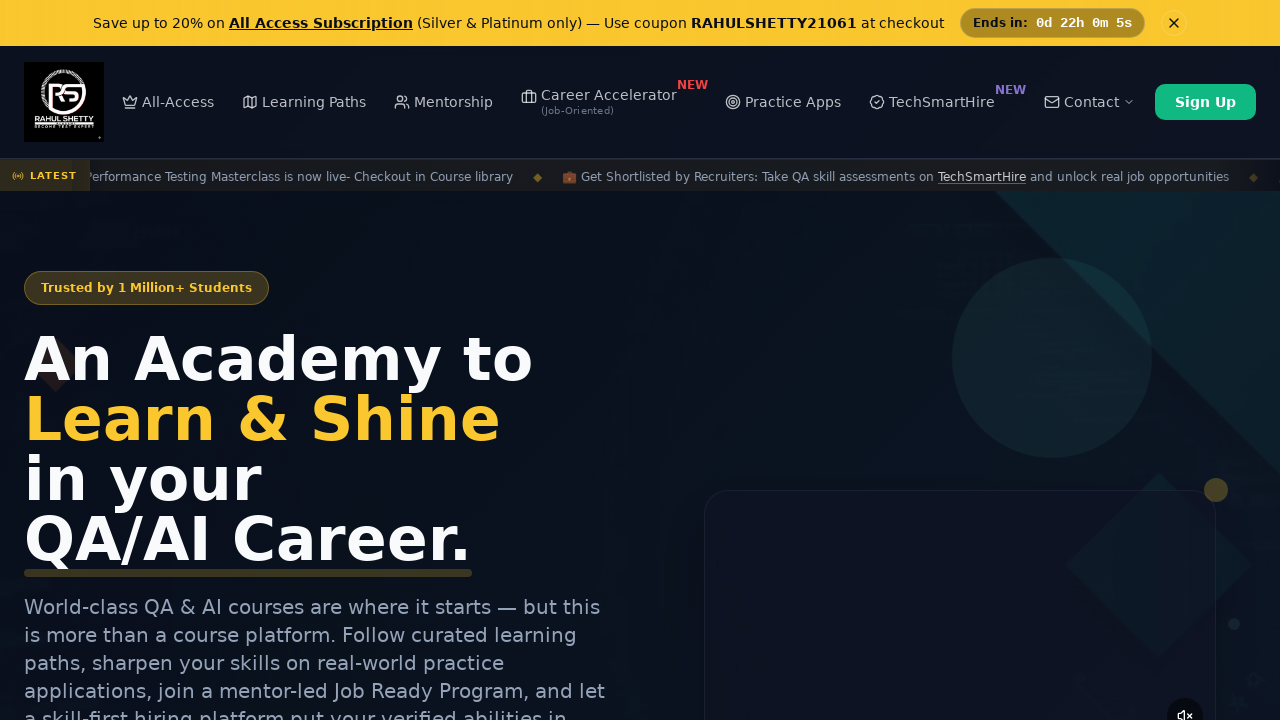

Switched back to parent window
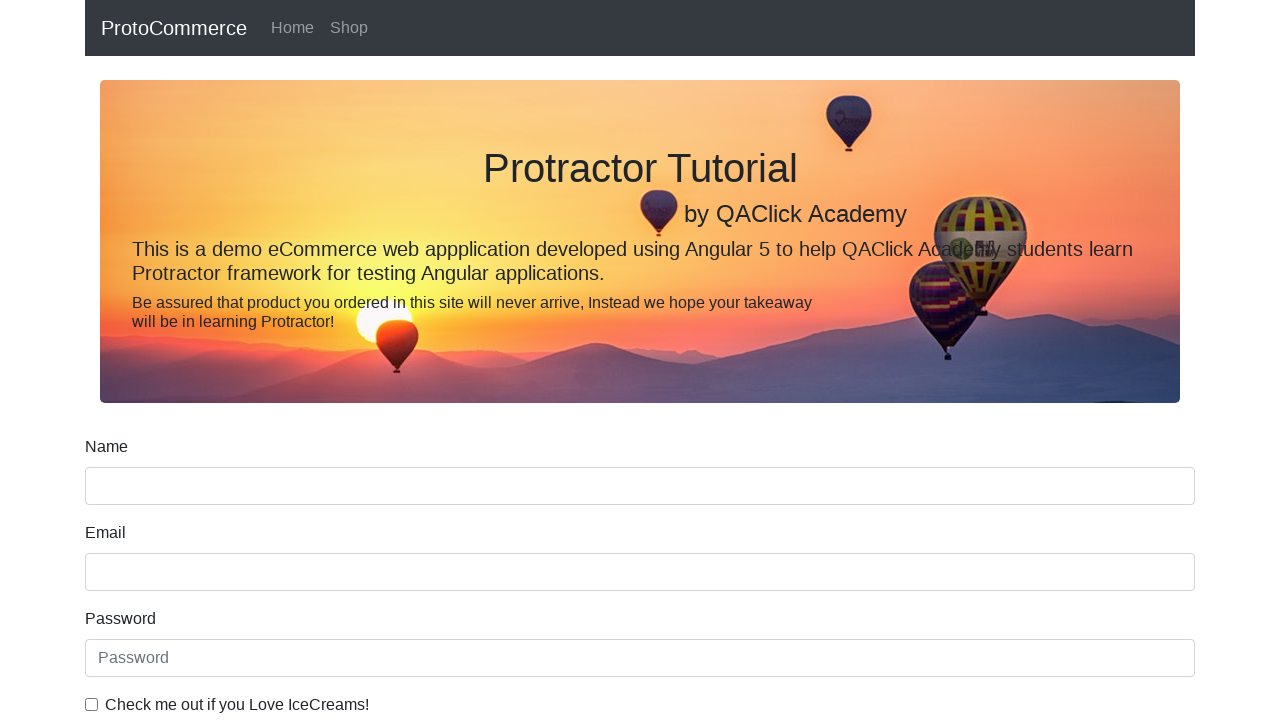

Filled name field with extracted course name: Playwright Testing on [name='name']
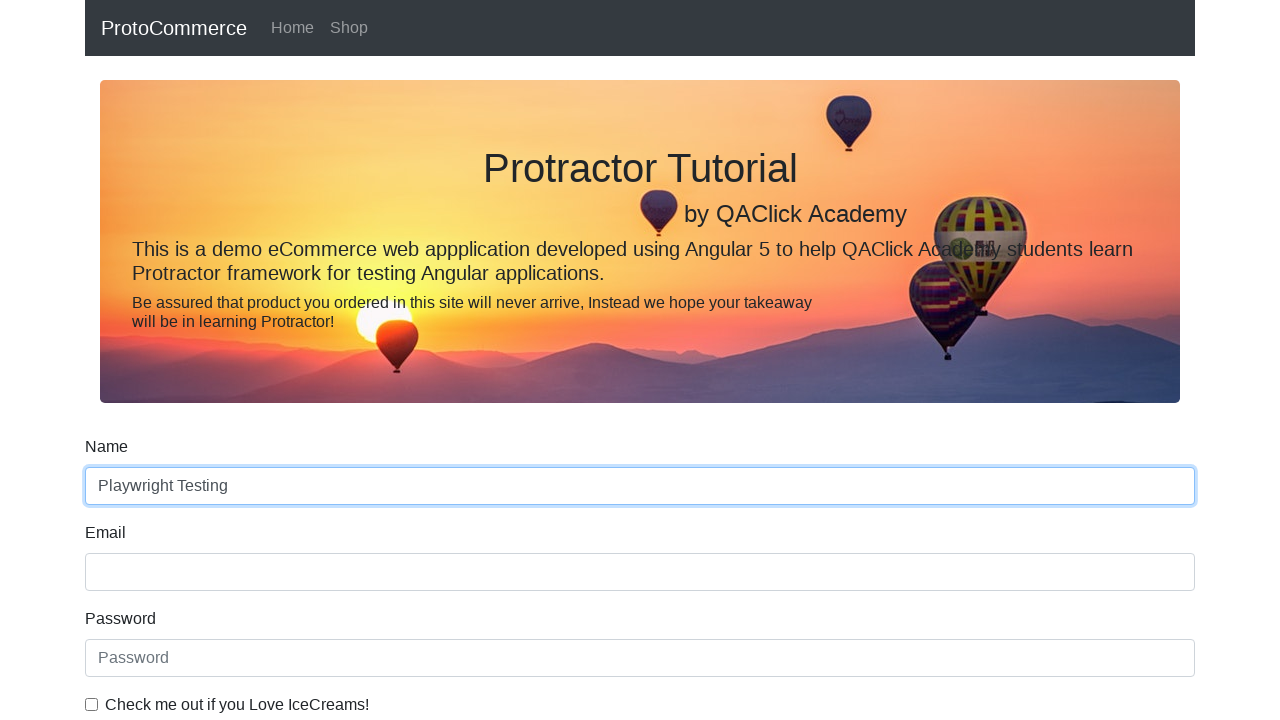

Closed new window/tab
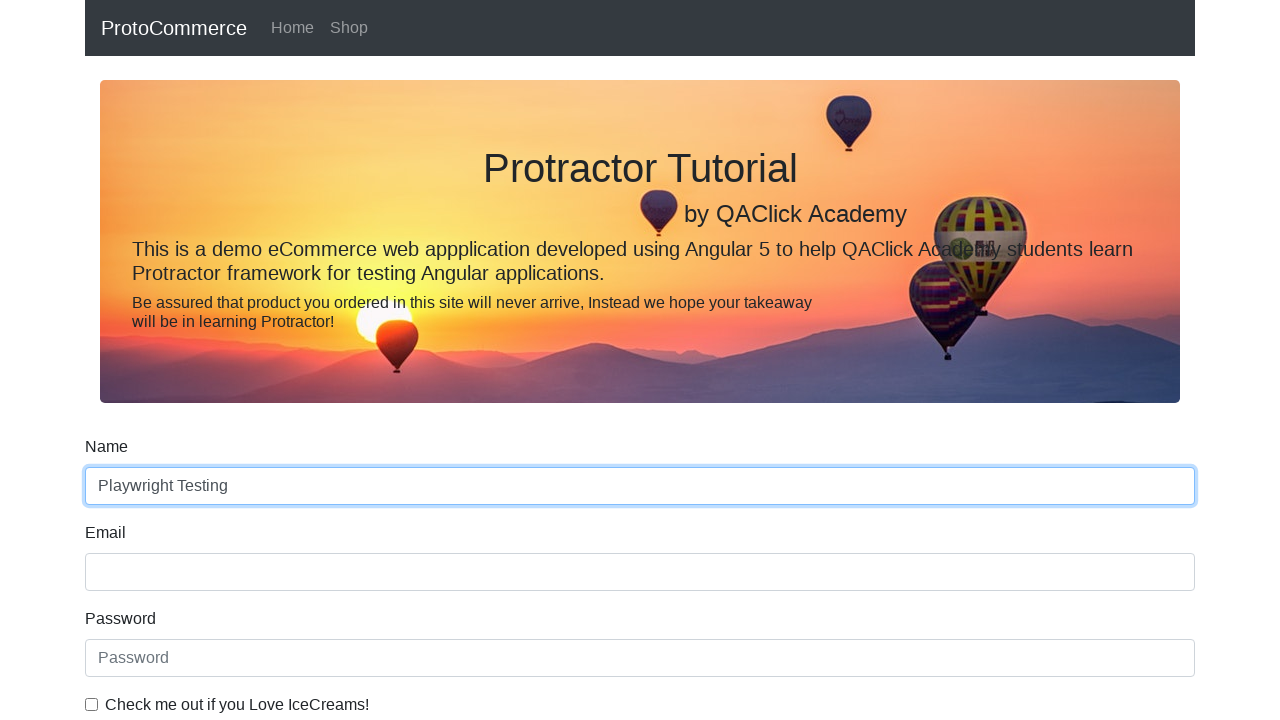

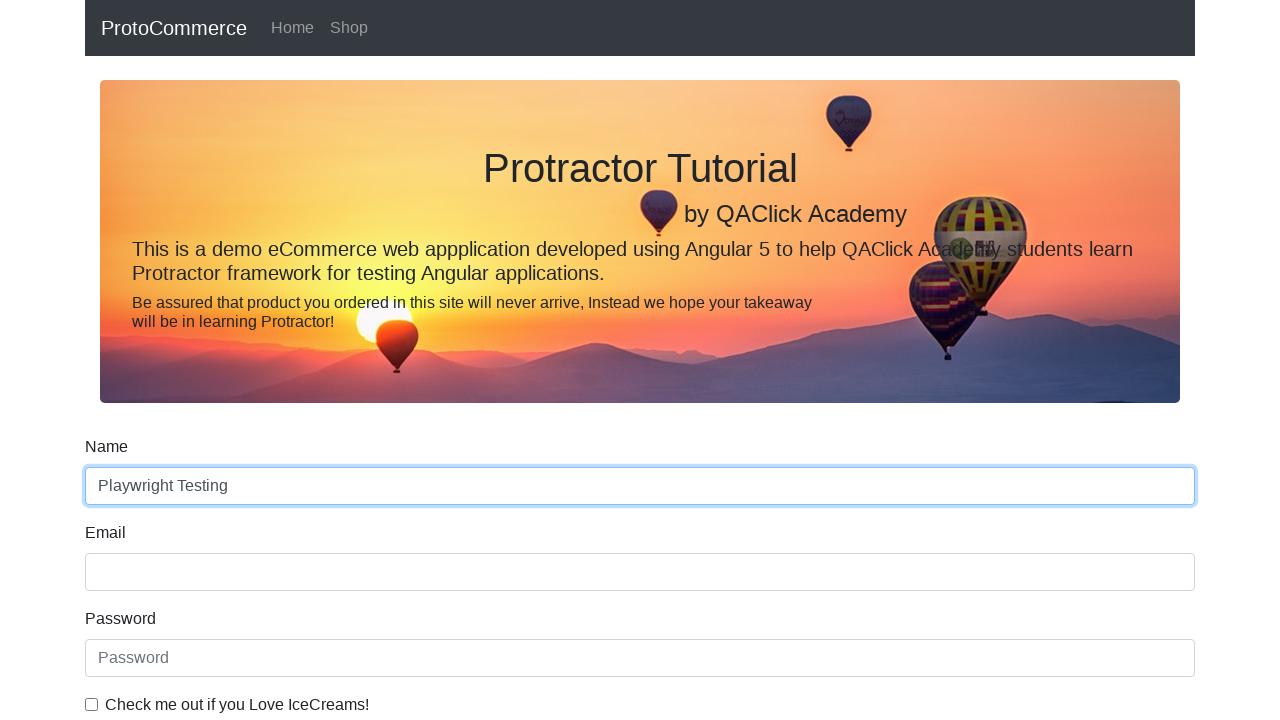